Tests HTML4 drag and drop by dragging an element from source to target area

Starting URL: https://automationfc.github.io/kendo-drag-drop/

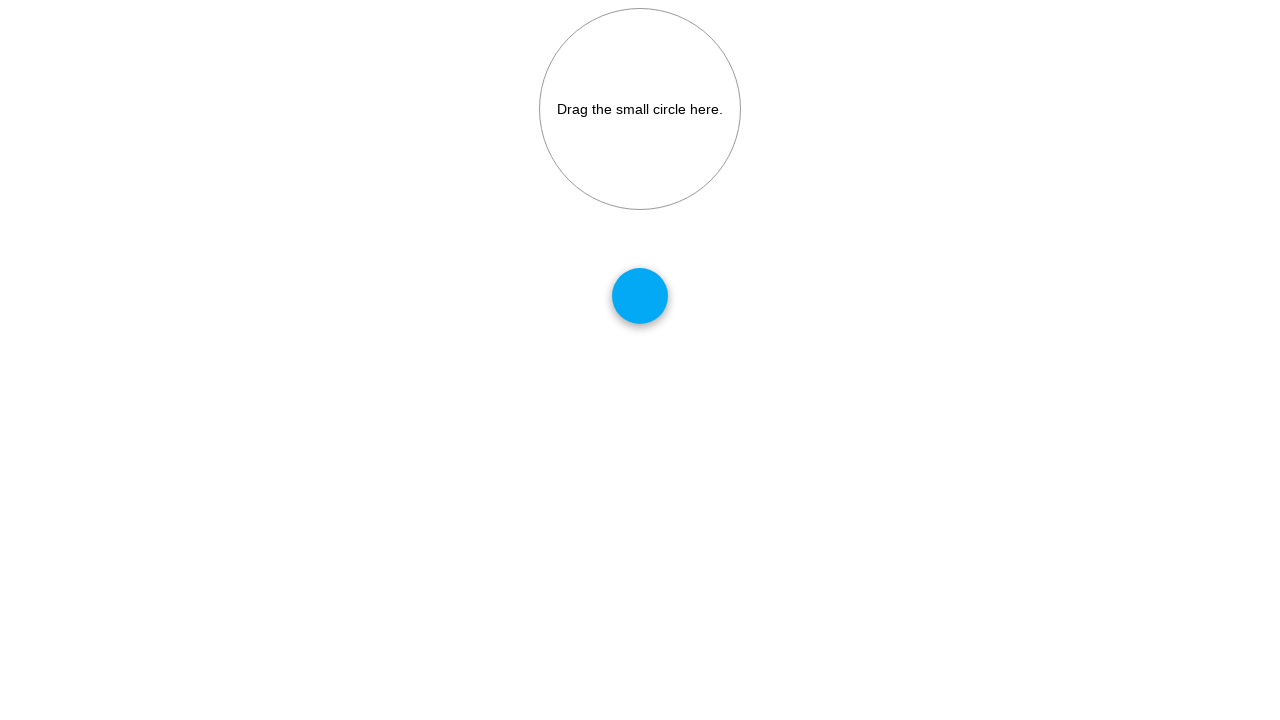

Located draggable source element
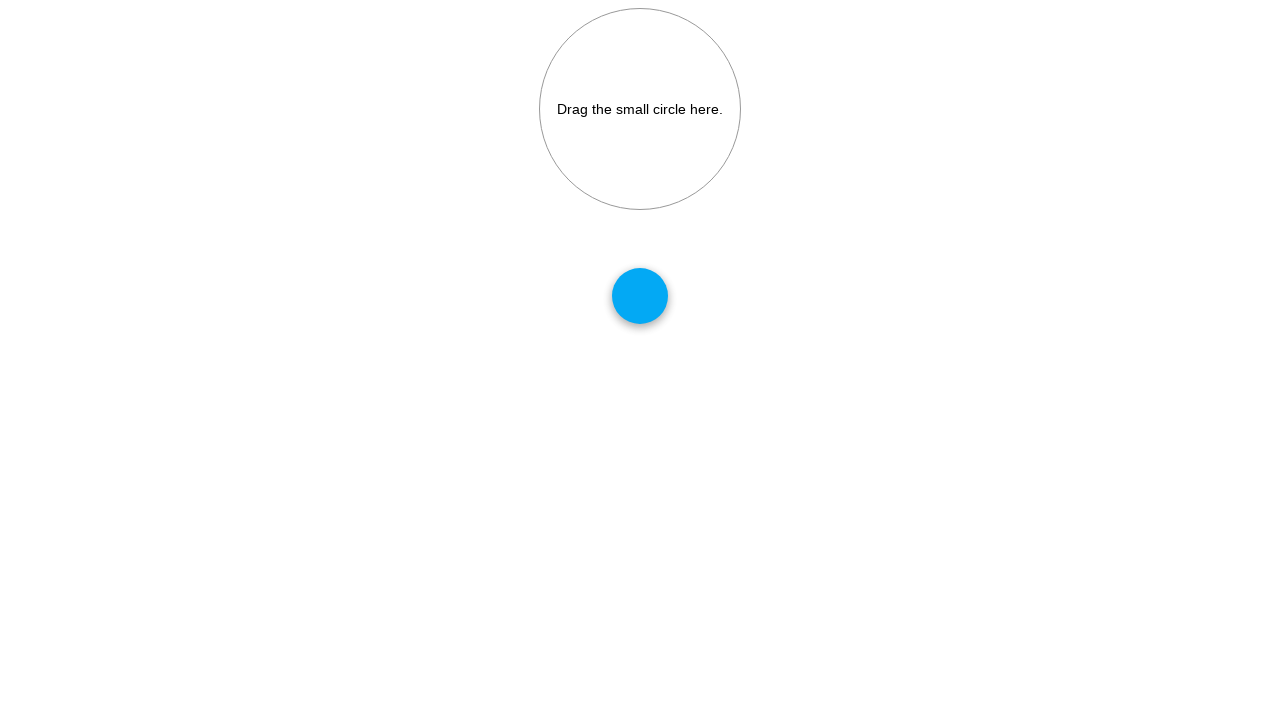

Located drop target element
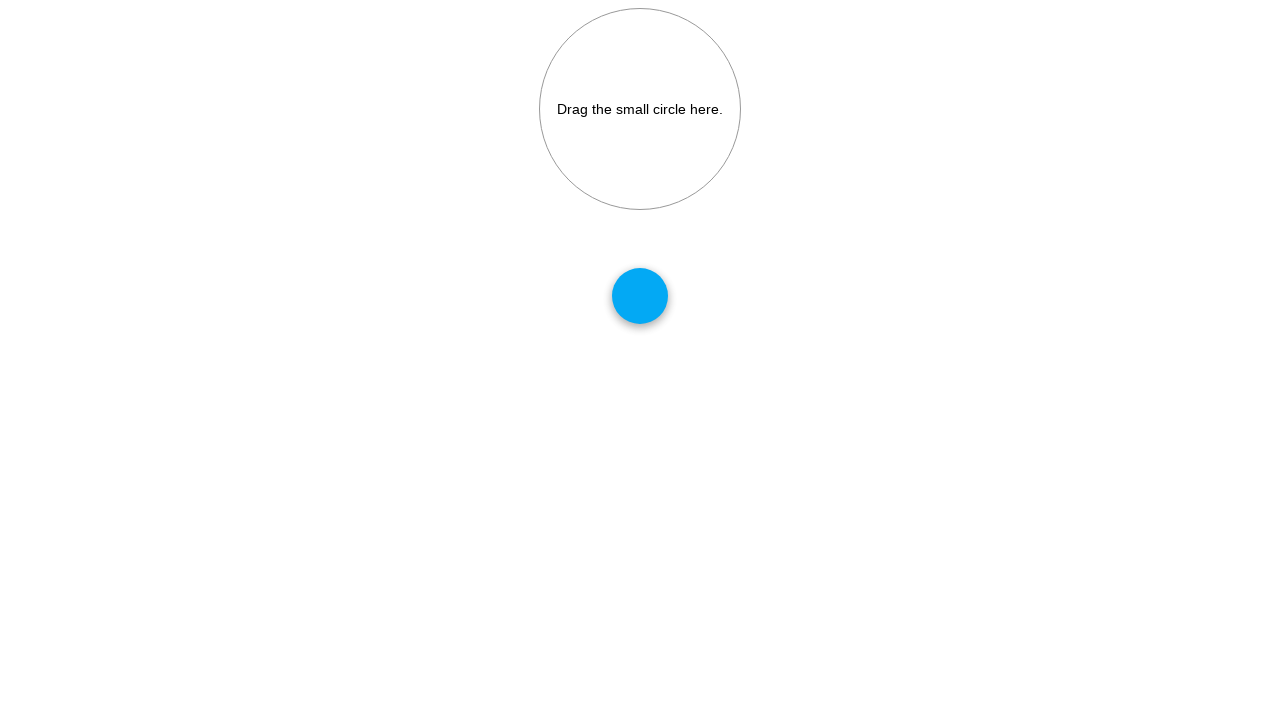

Dragged element from source to target area at (640, 109)
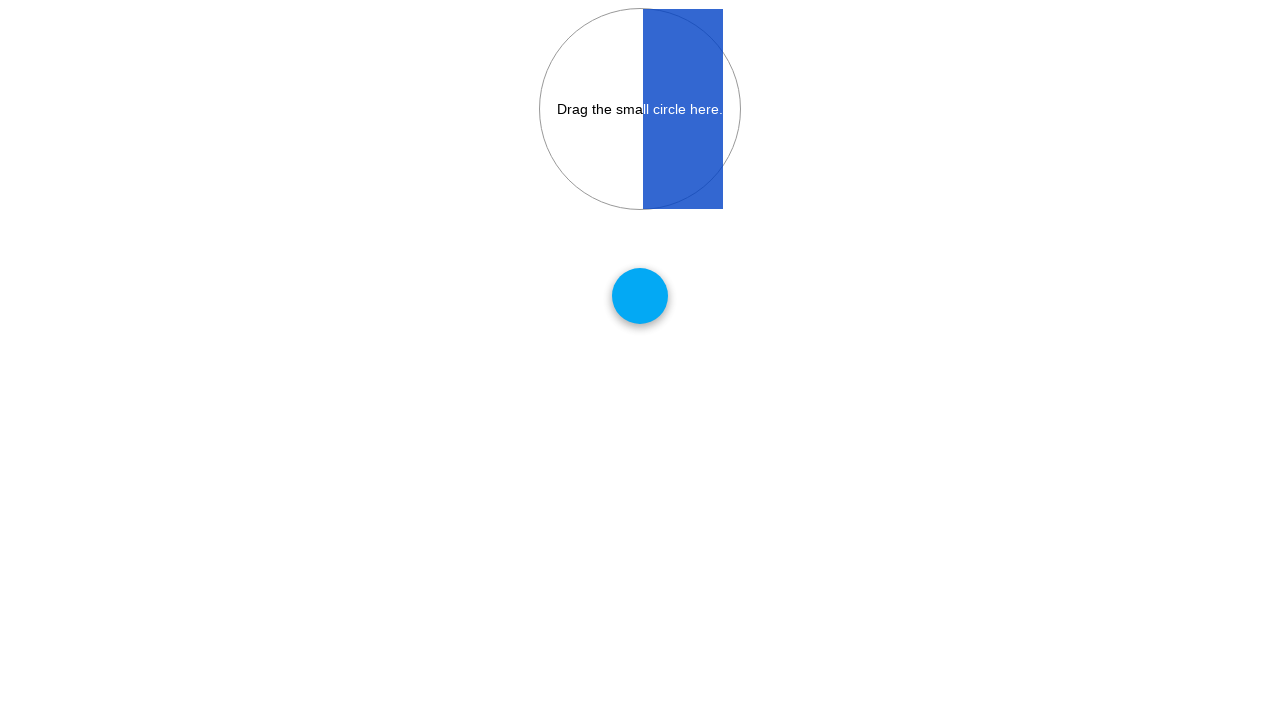

Waited 500ms for drag and drop operation to complete
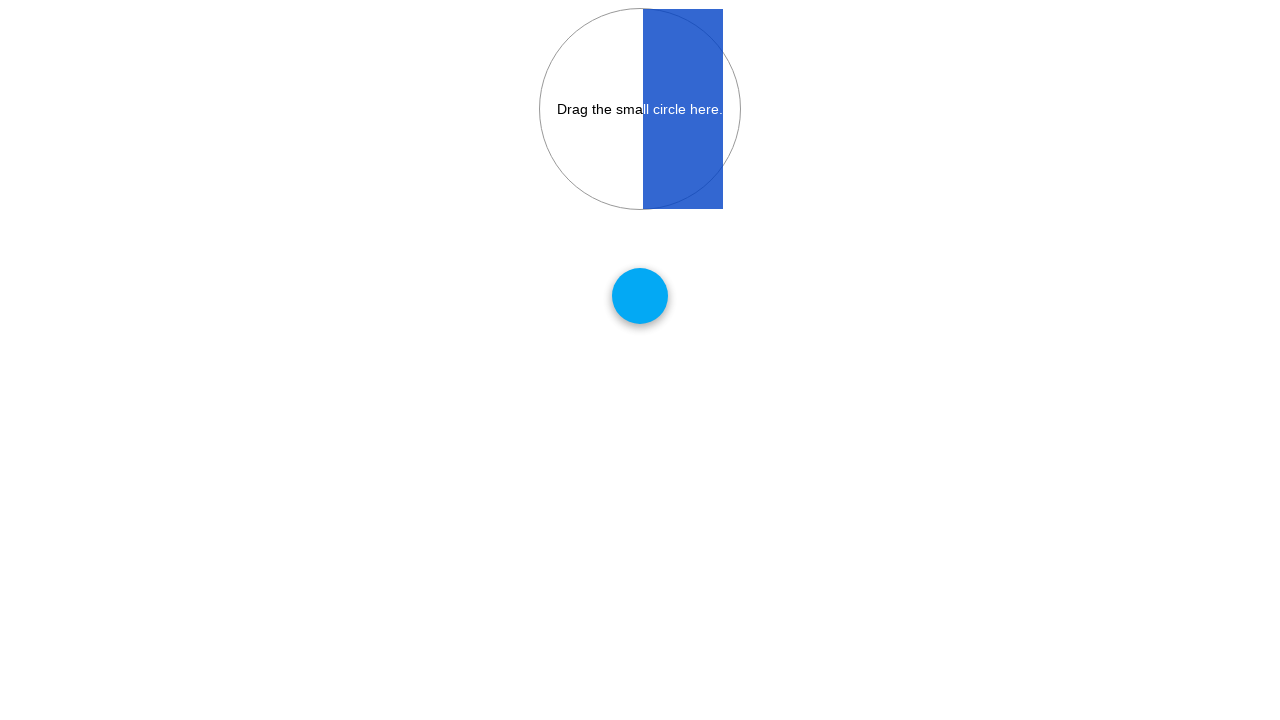

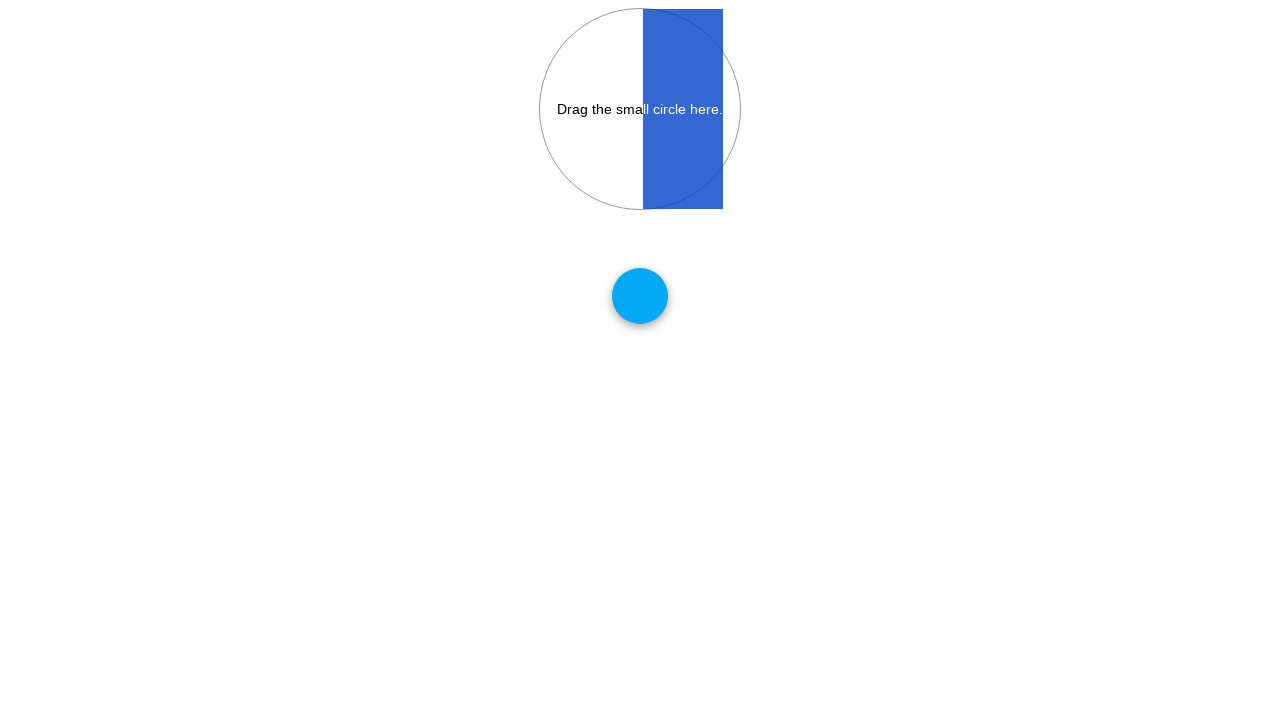